Tests that todo data persists after page reload

Starting URL: https://demo.playwright.dev/todomvc

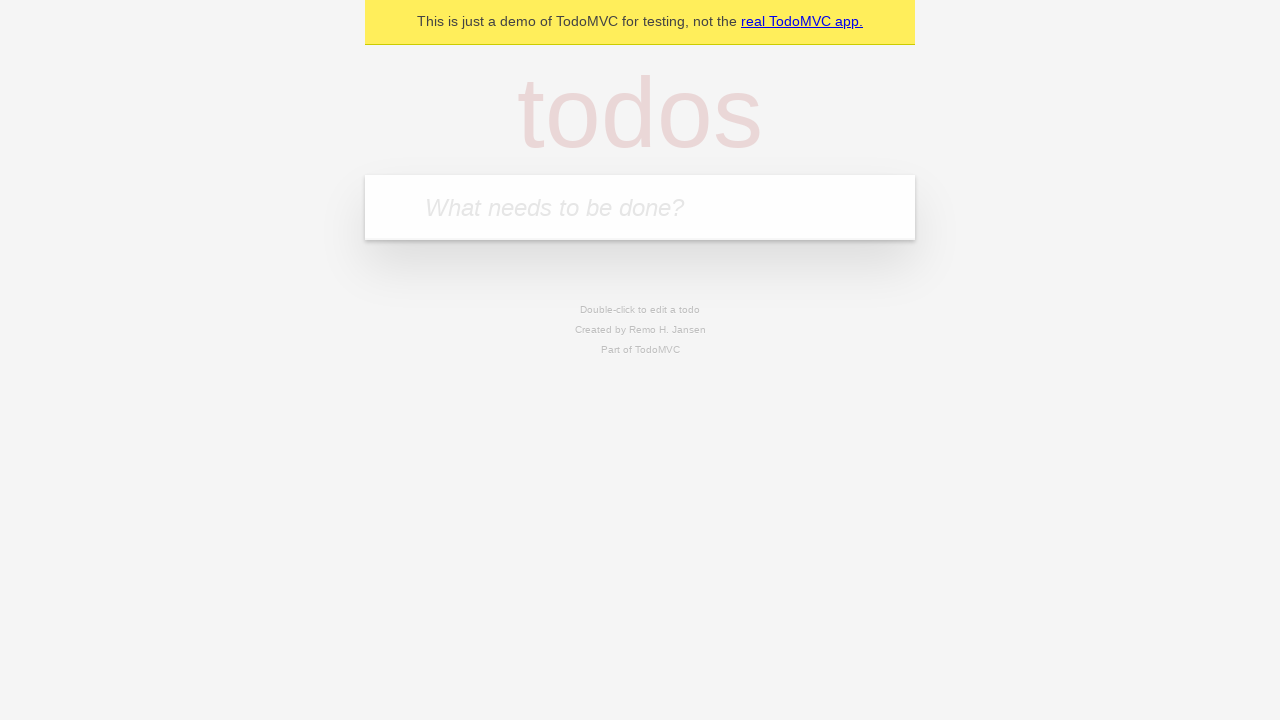

Located the todo input field
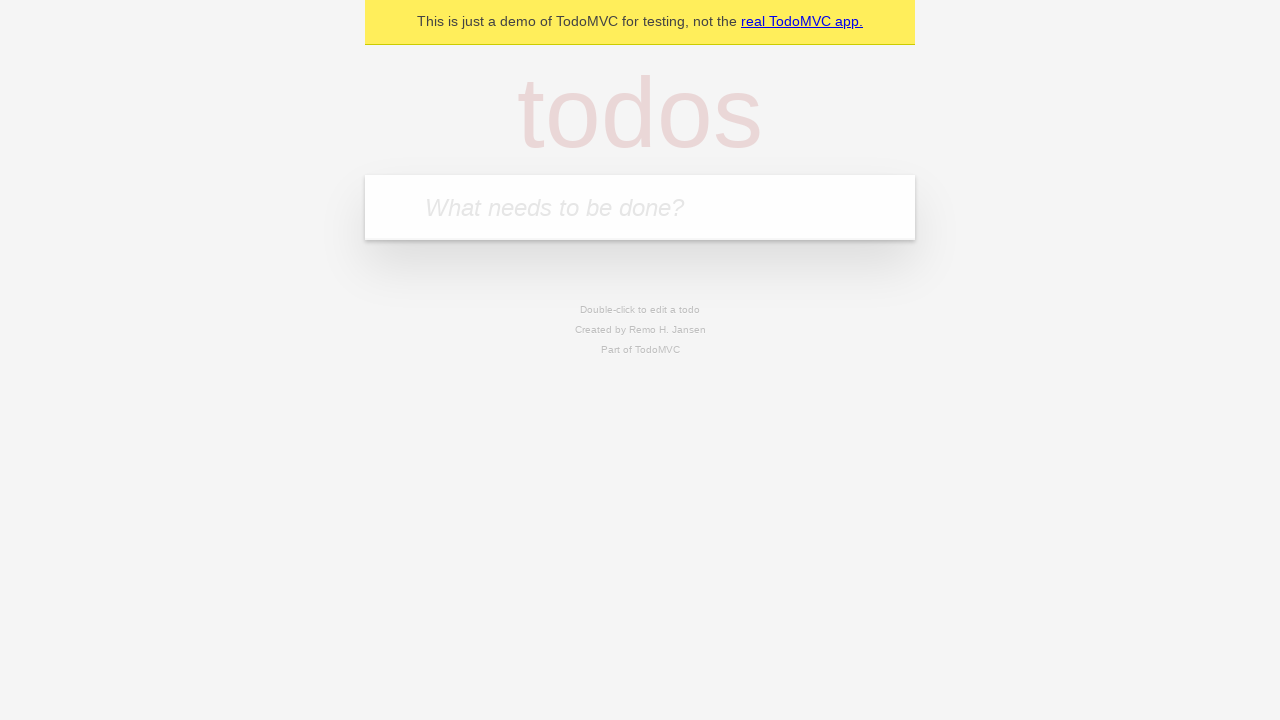

Filled input field with 'buy some cheese' on internal:attr=[placeholder="What needs to be done?"i]
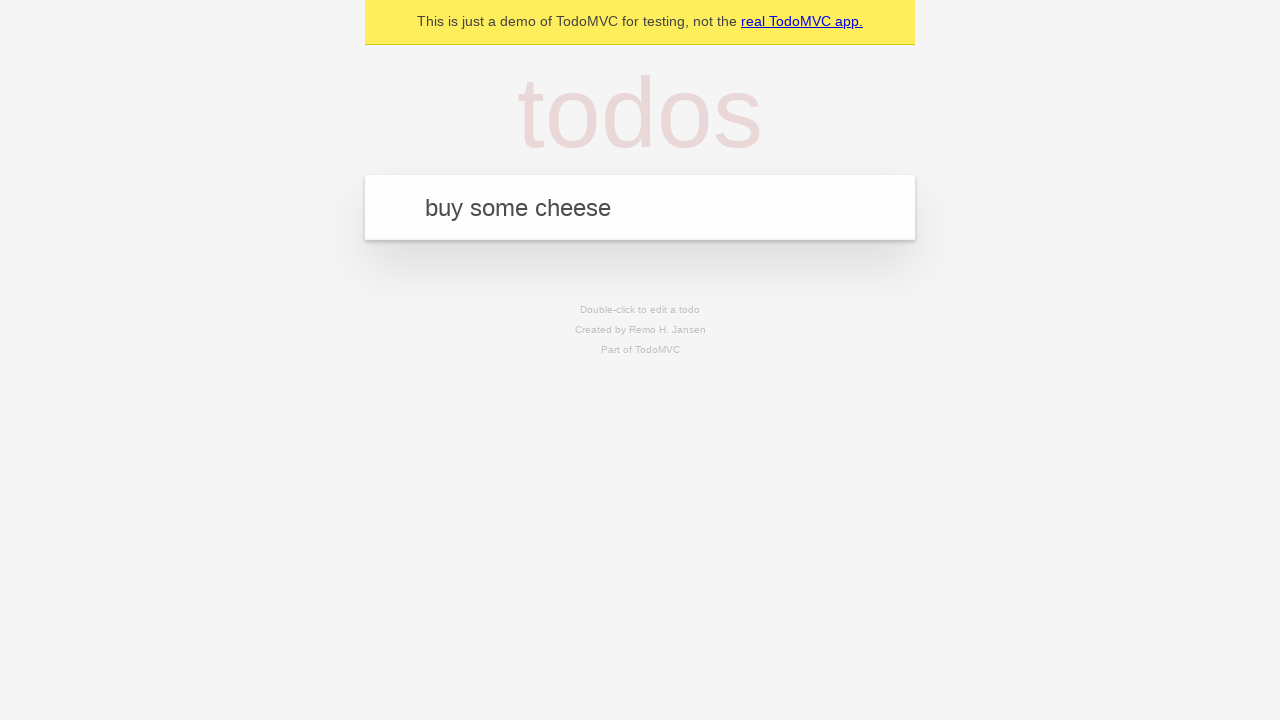

Pressed Enter to create first todo item on internal:attr=[placeholder="What needs to be done?"i]
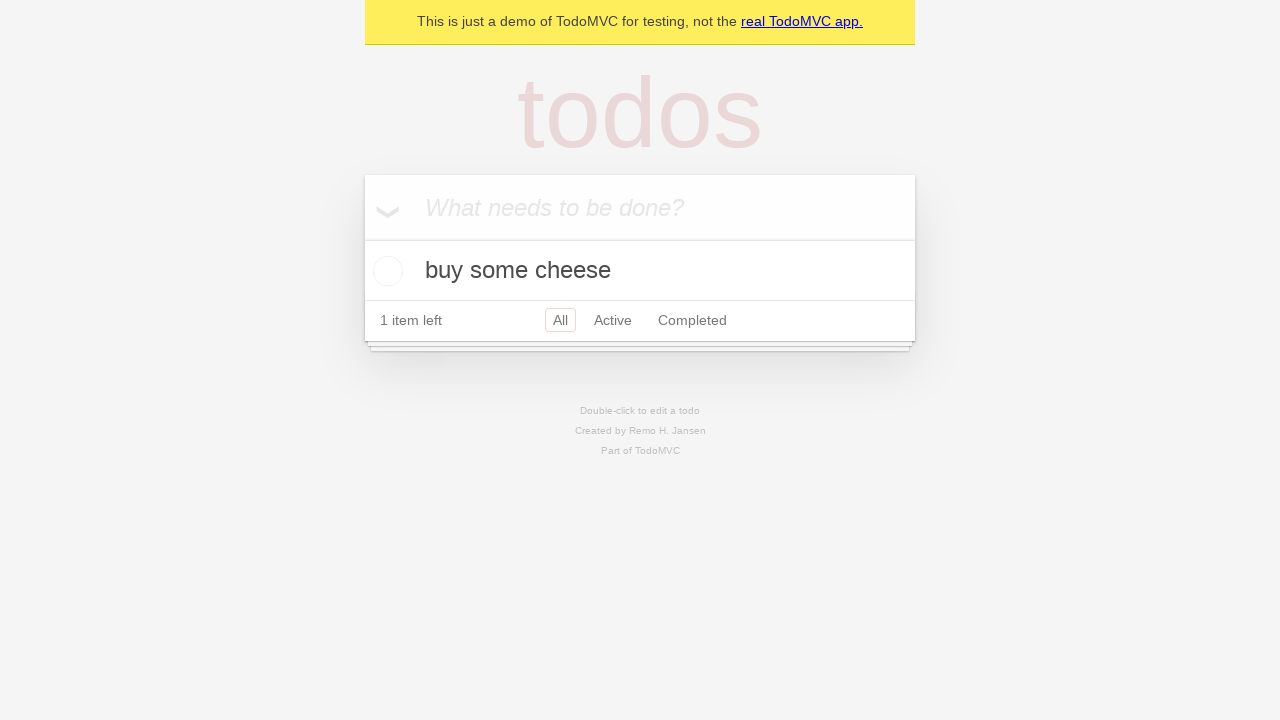

Filled input field with 'feed the cat' on internal:attr=[placeholder="What needs to be done?"i]
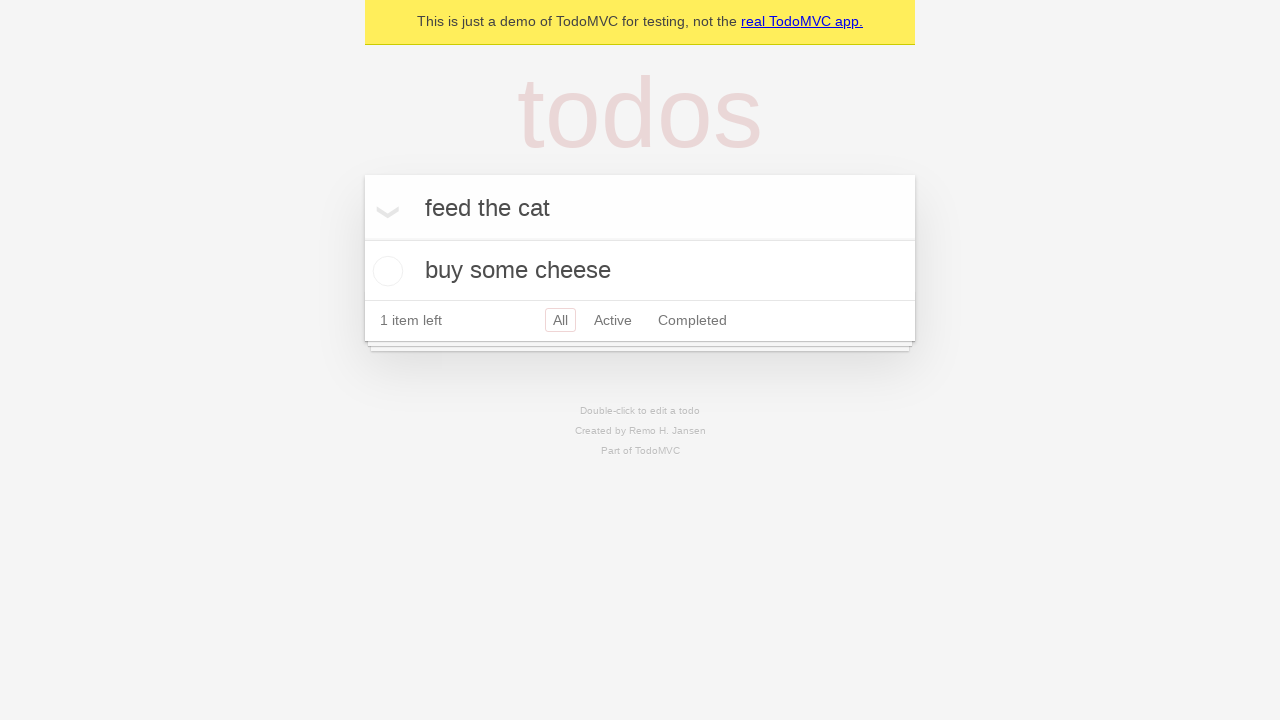

Pressed Enter to create second todo item on internal:attr=[placeholder="What needs to be done?"i]
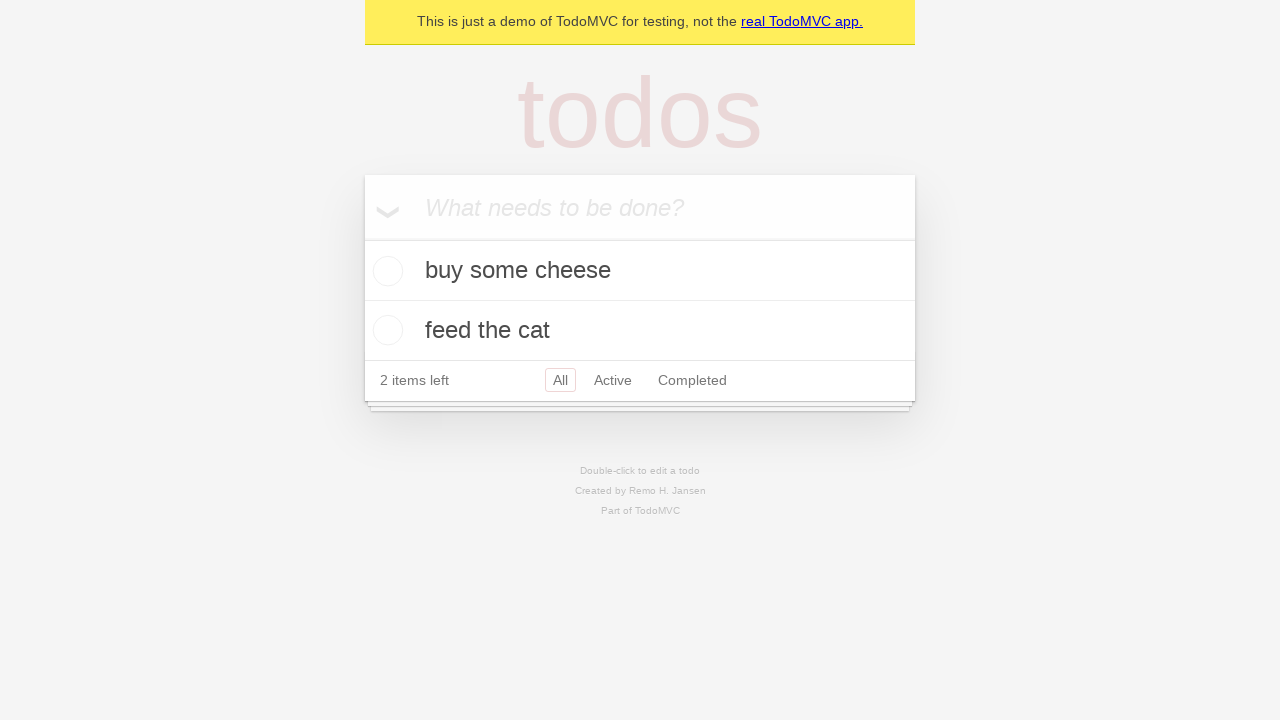

Waited for todo items to appear in DOM
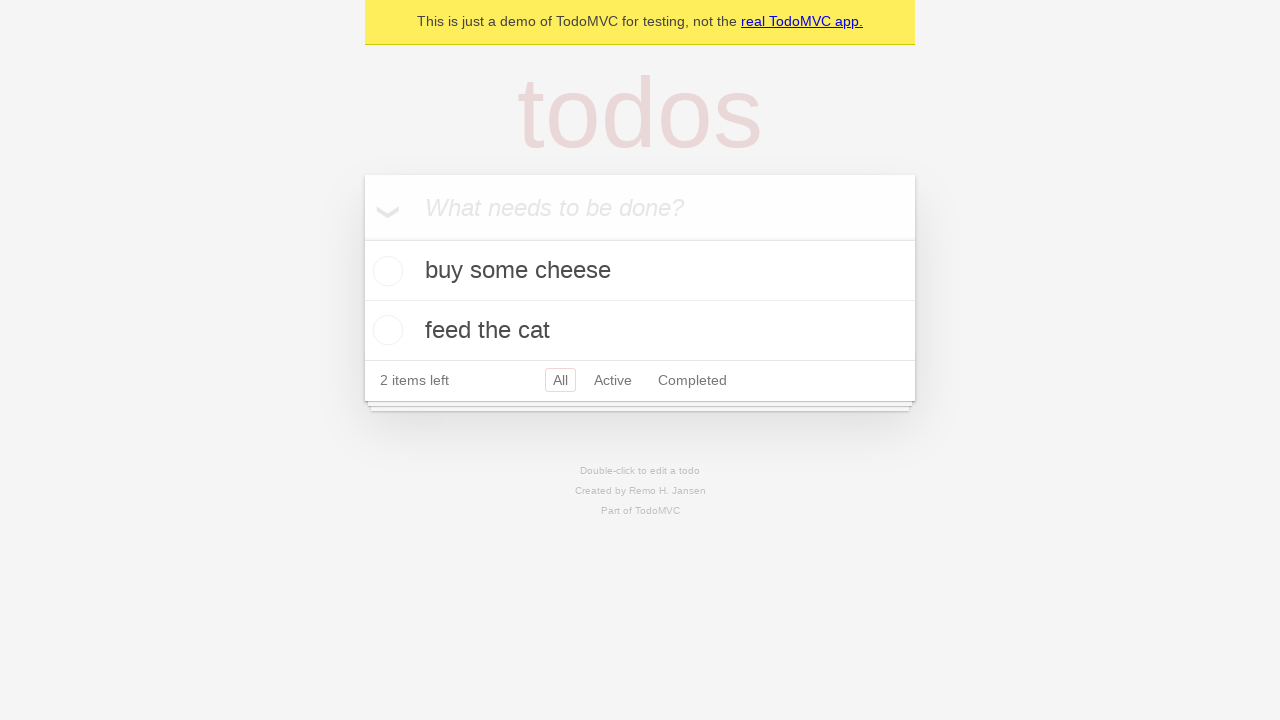

Located all todo items
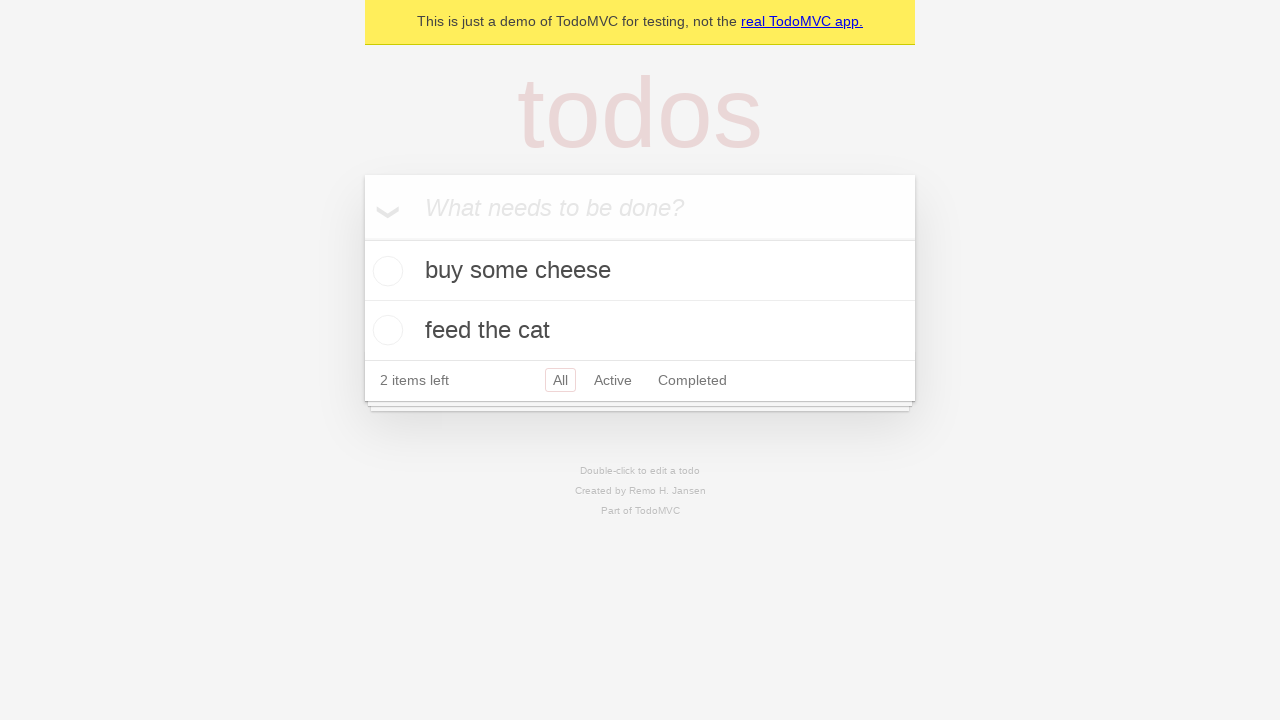

Located checkbox for first todo item
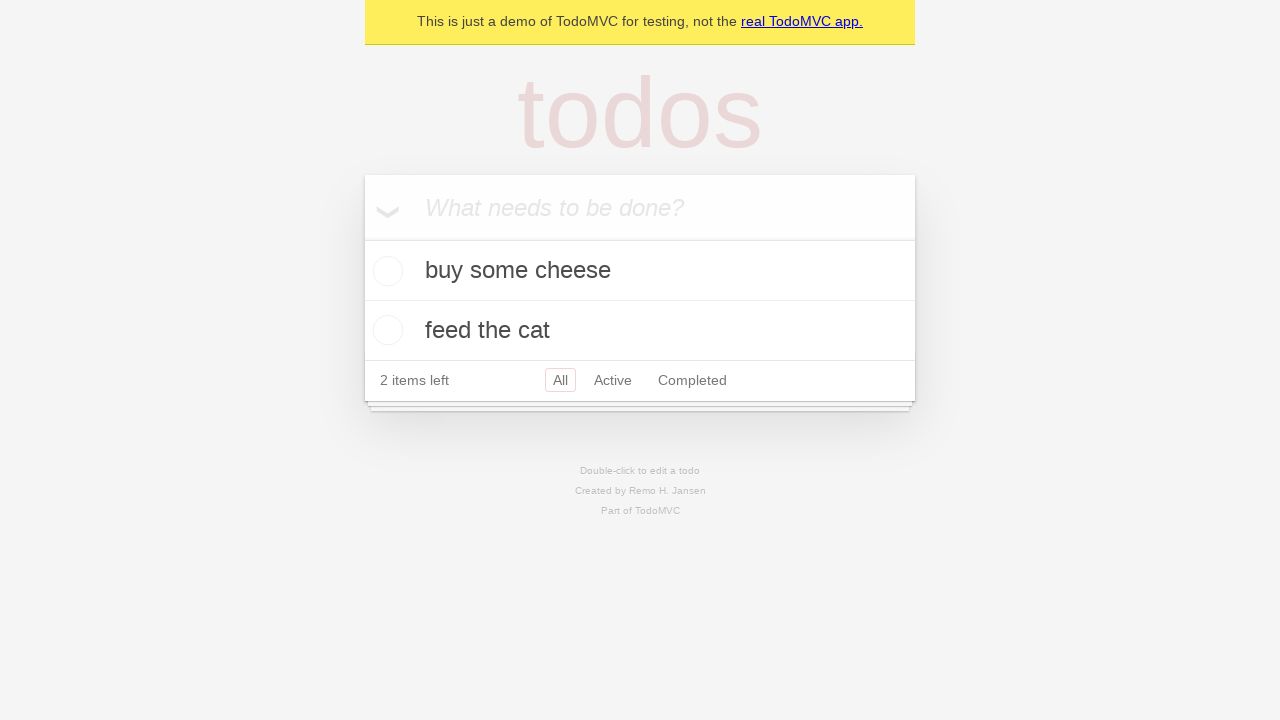

Checked the first todo item at (385, 271) on internal:testid=[data-testid="todo-item"s] >> nth=0 >> internal:role=checkbox
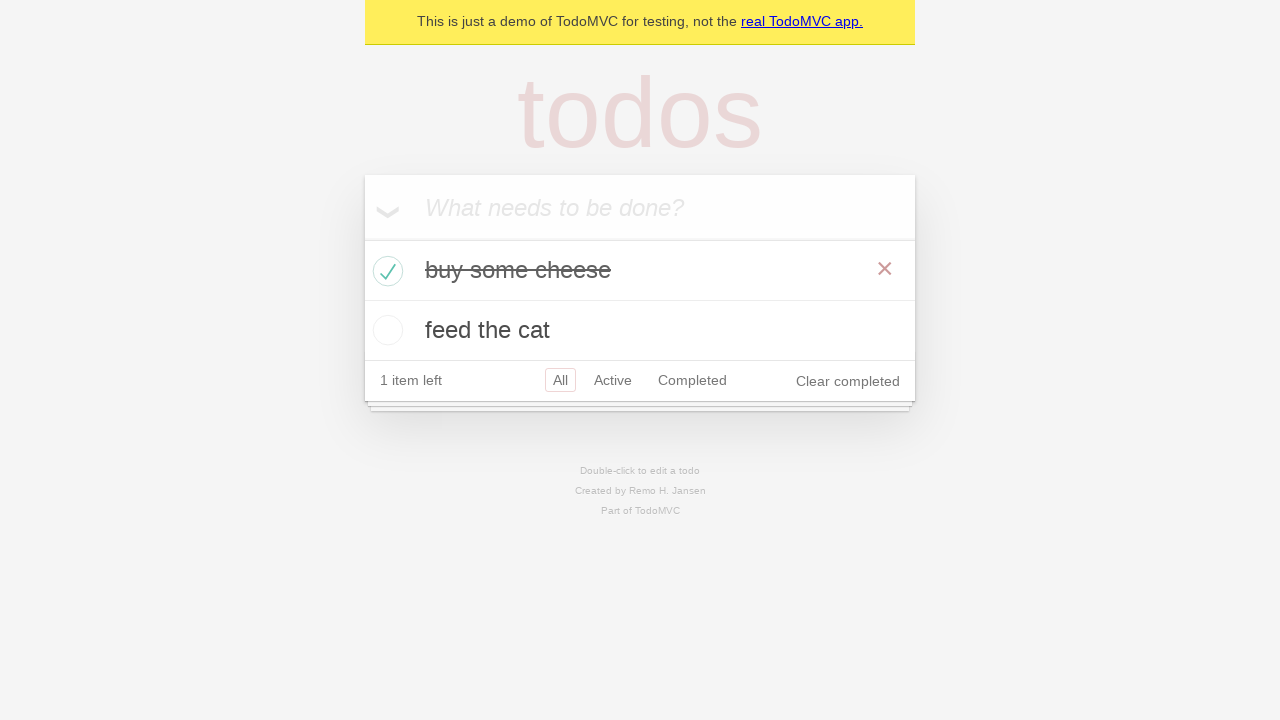

Reloaded the page to test data persistence
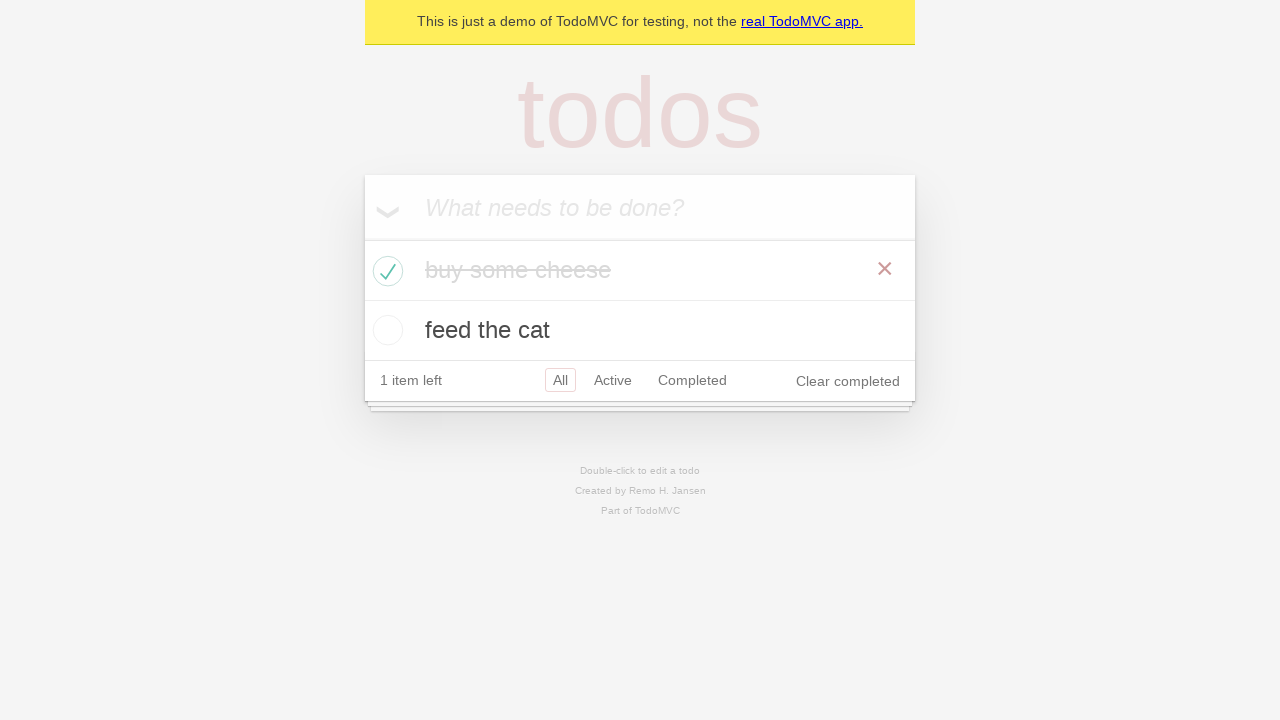

Waited for todo items to reappear after page reload
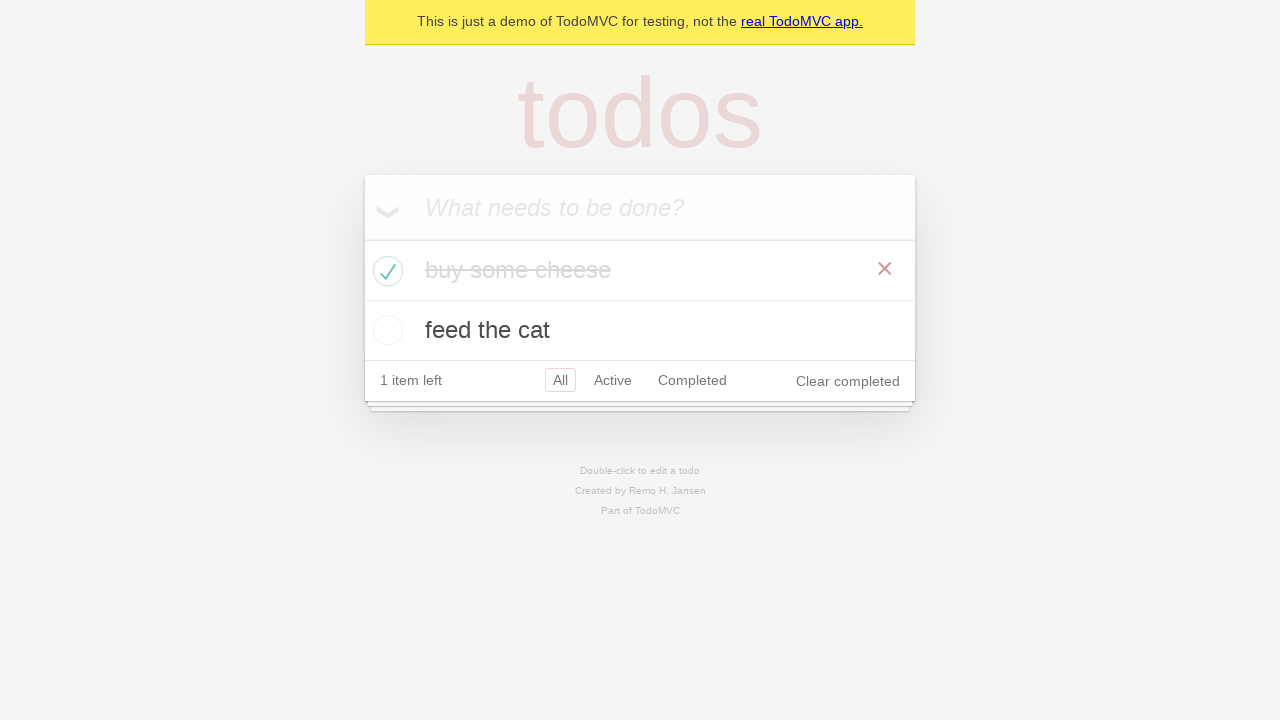

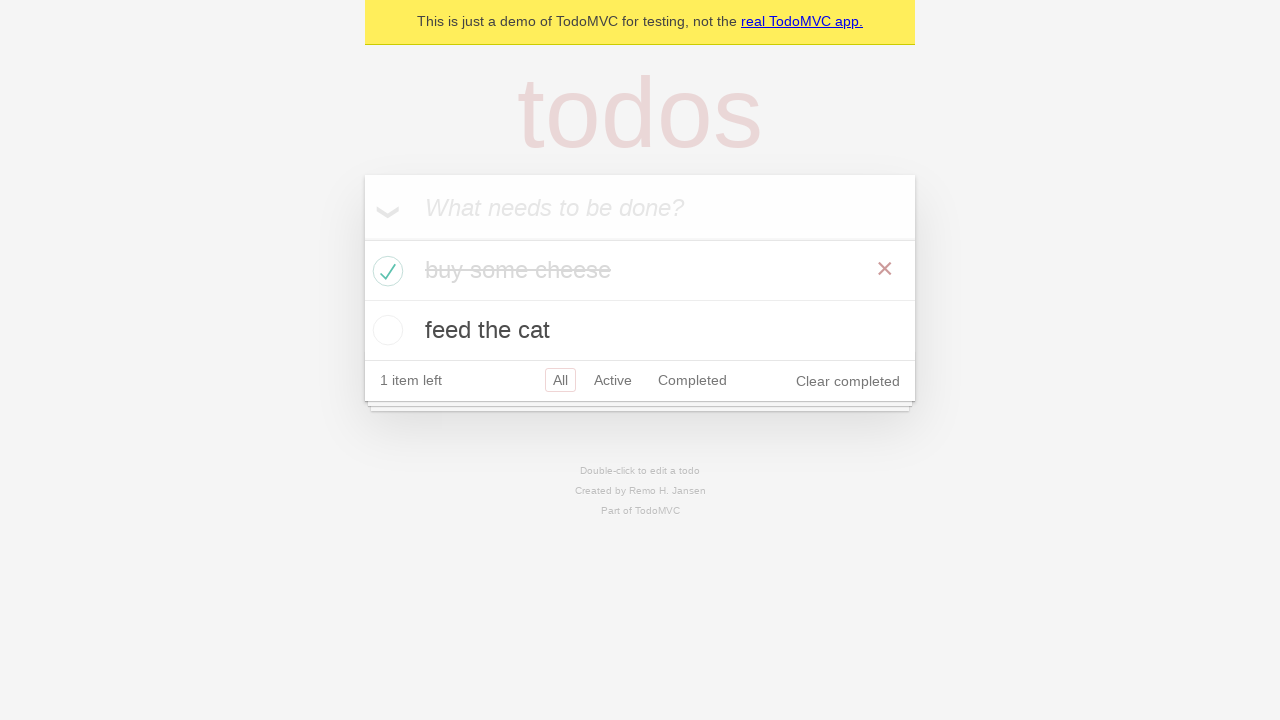